Tests that the currently applied filter is highlighted in the UI

Starting URL: https://demo.playwright.dev/todomvc

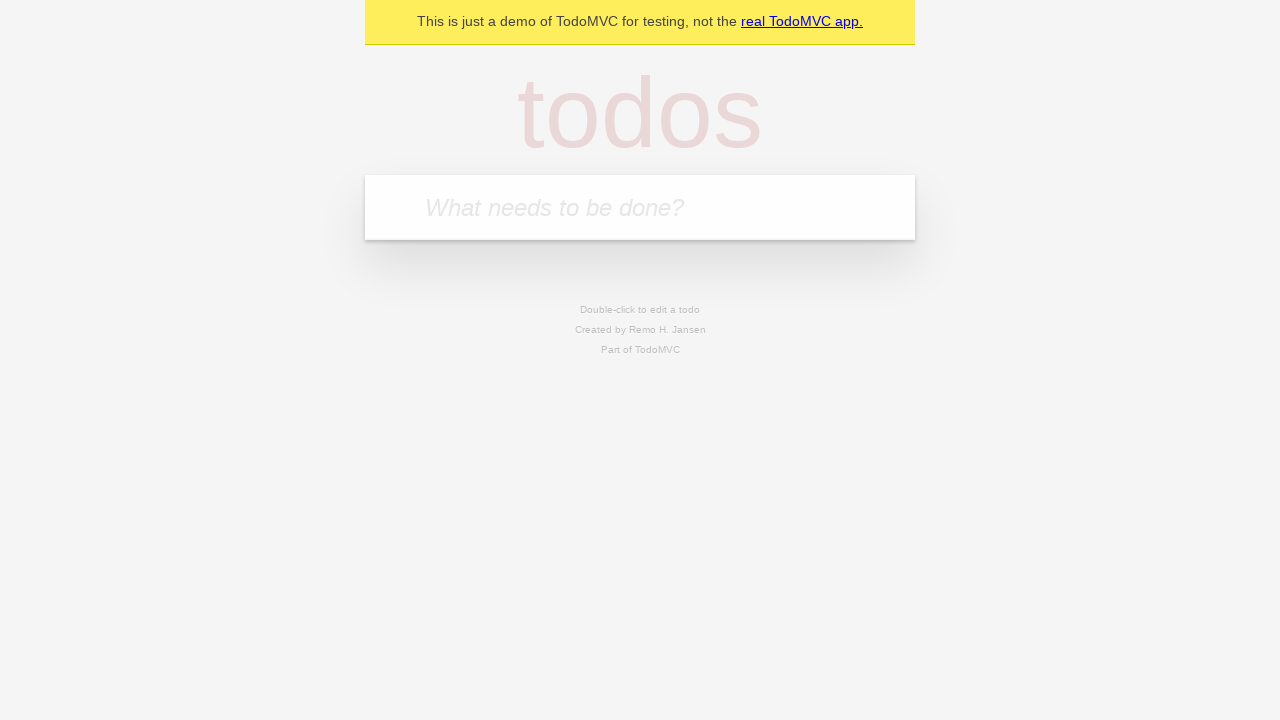

Navigated to TodoMVC demo application
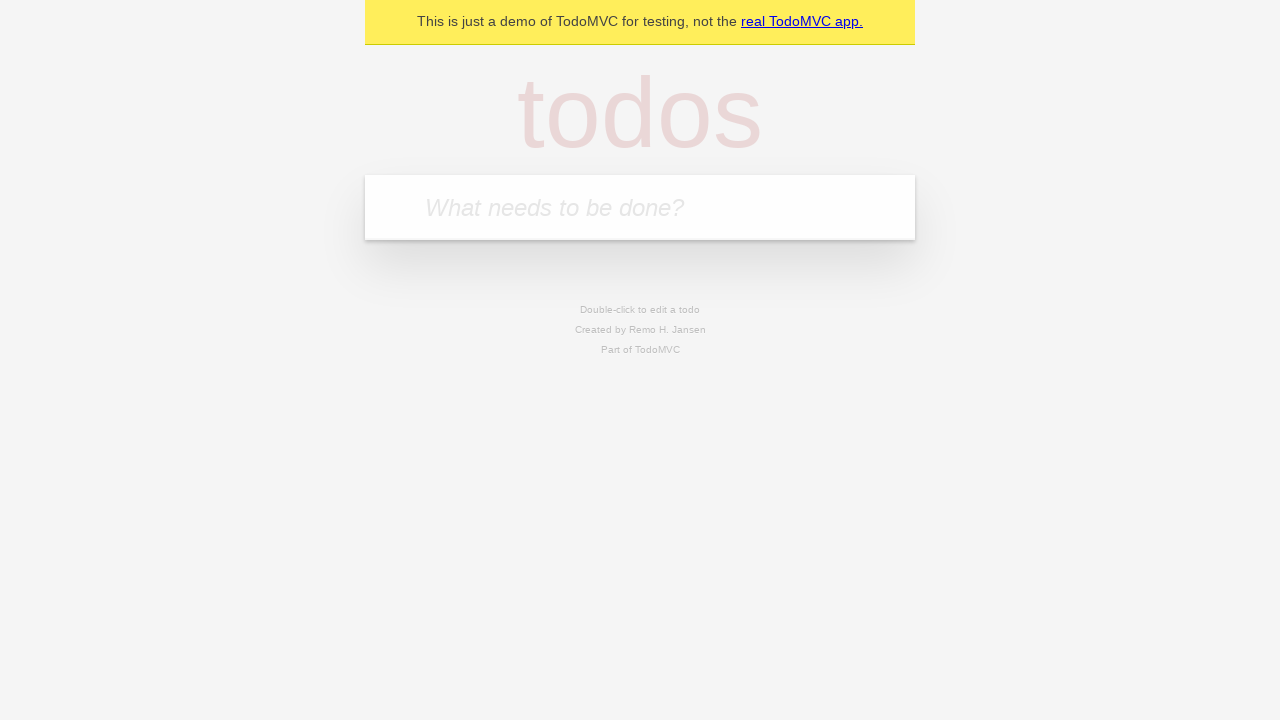

Located the 'What needs to be done?' input field
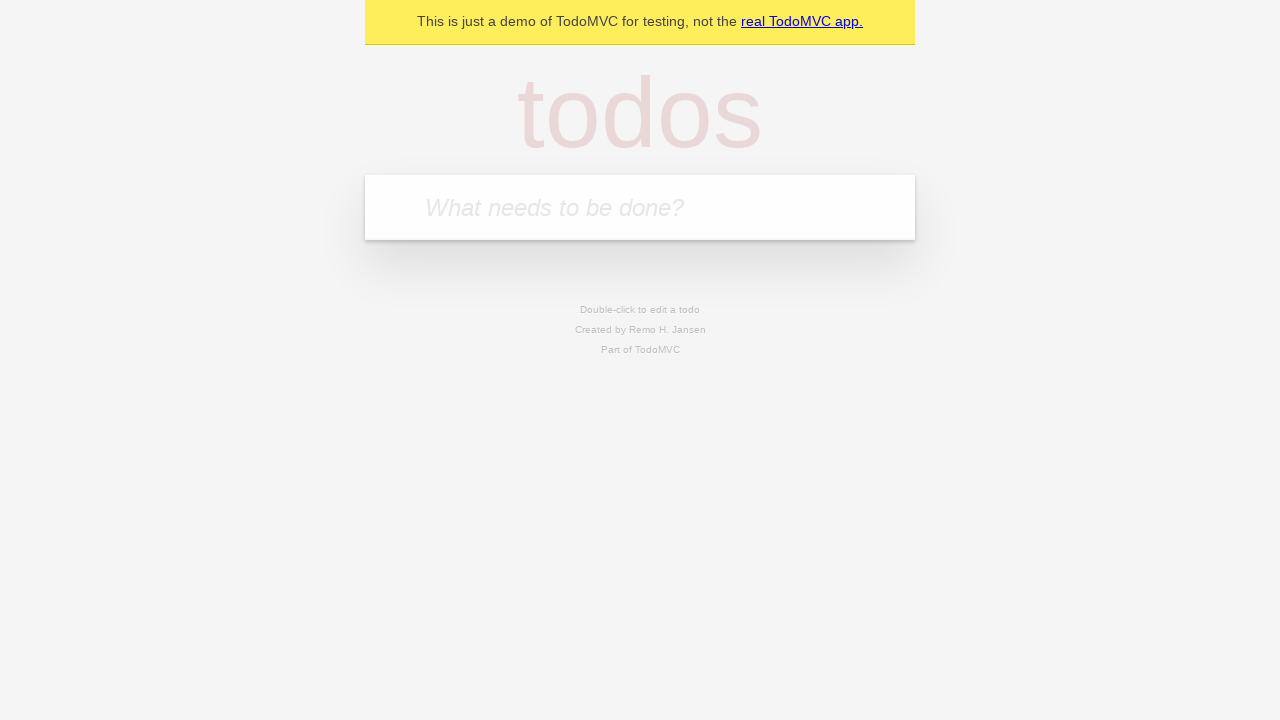

Filled first todo: 'buy some cheese' on internal:attr=[placeholder="What needs to be done?"i]
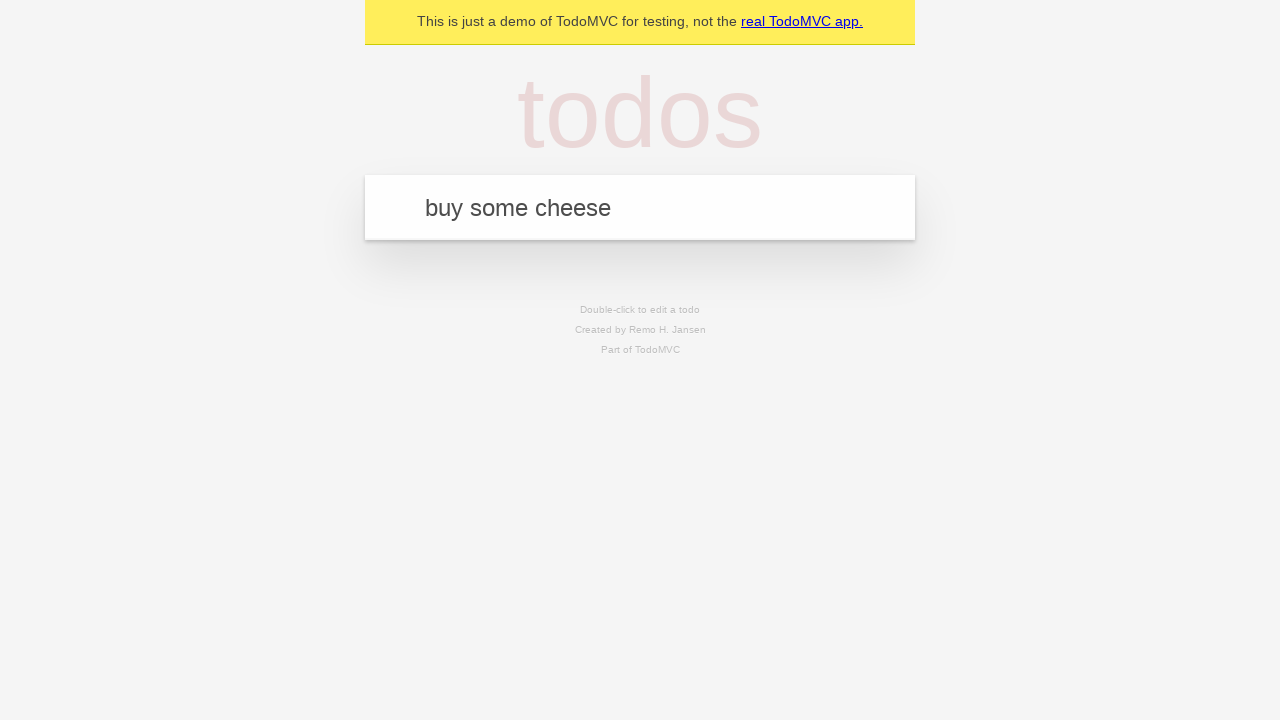

Pressed Enter to add first todo on internal:attr=[placeholder="What needs to be done?"i]
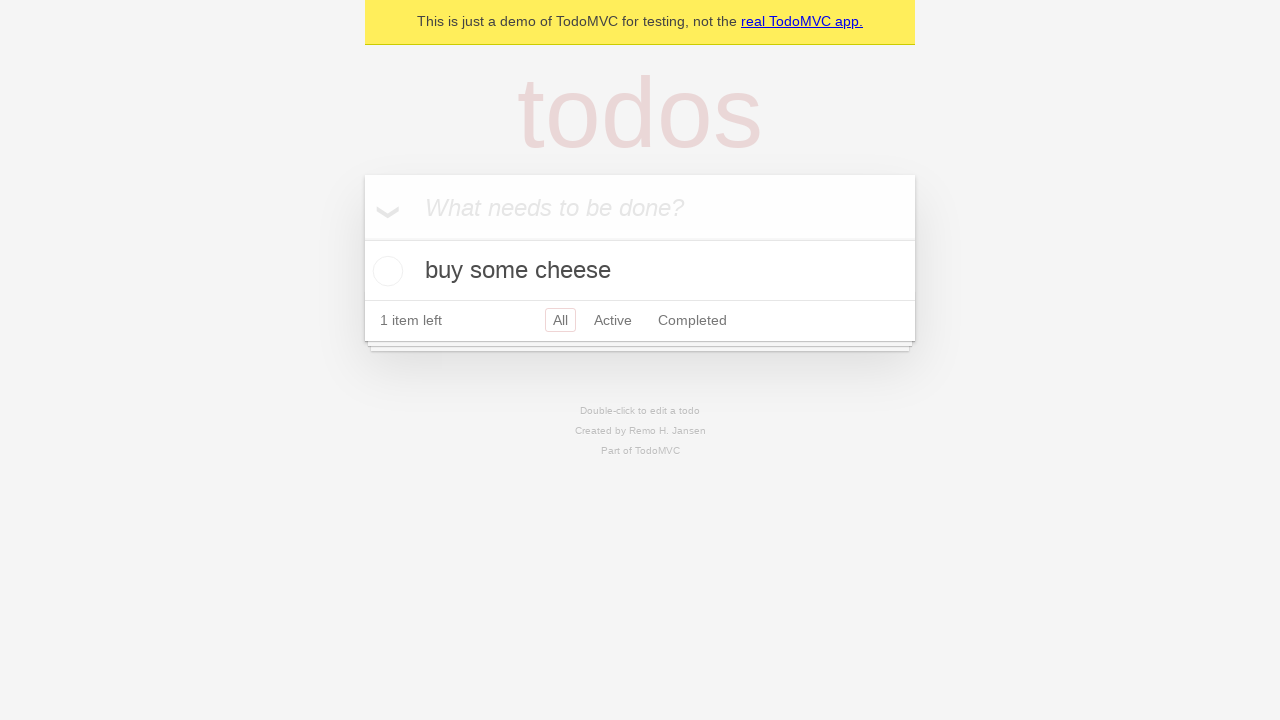

Filled second todo: 'feed the cat' on internal:attr=[placeholder="What needs to be done?"i]
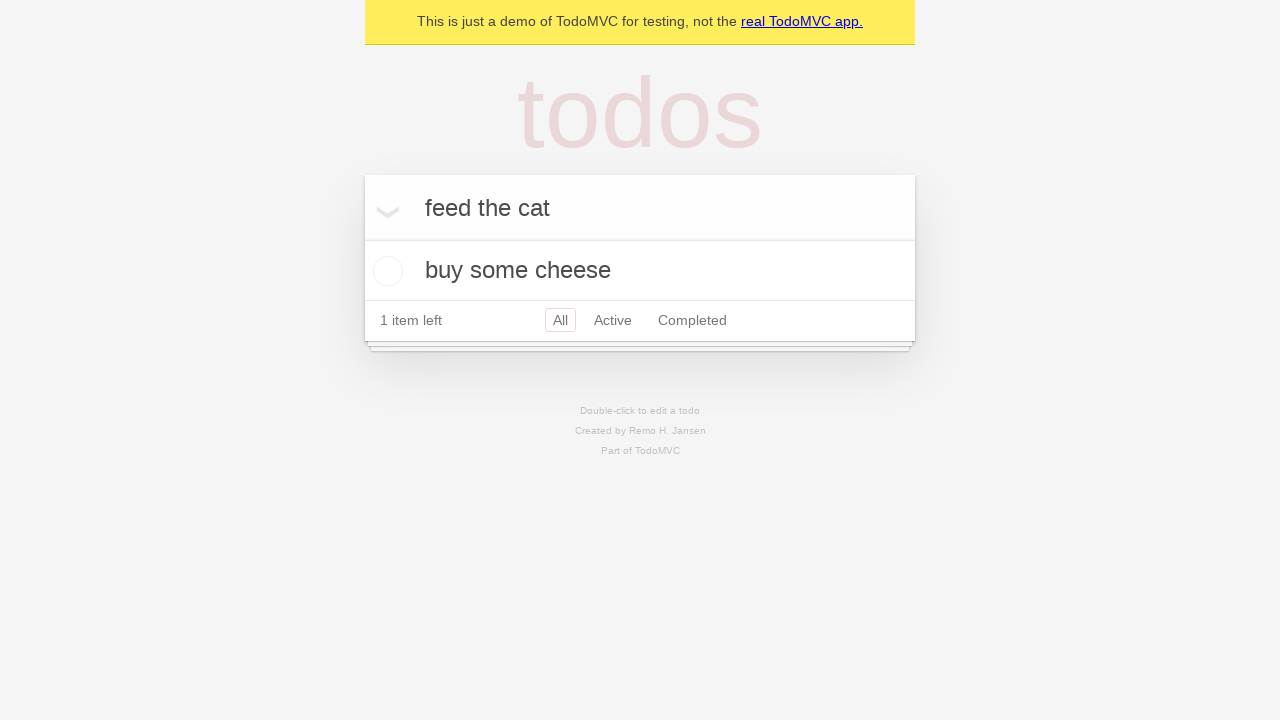

Pressed Enter to add second todo on internal:attr=[placeholder="What needs to be done?"i]
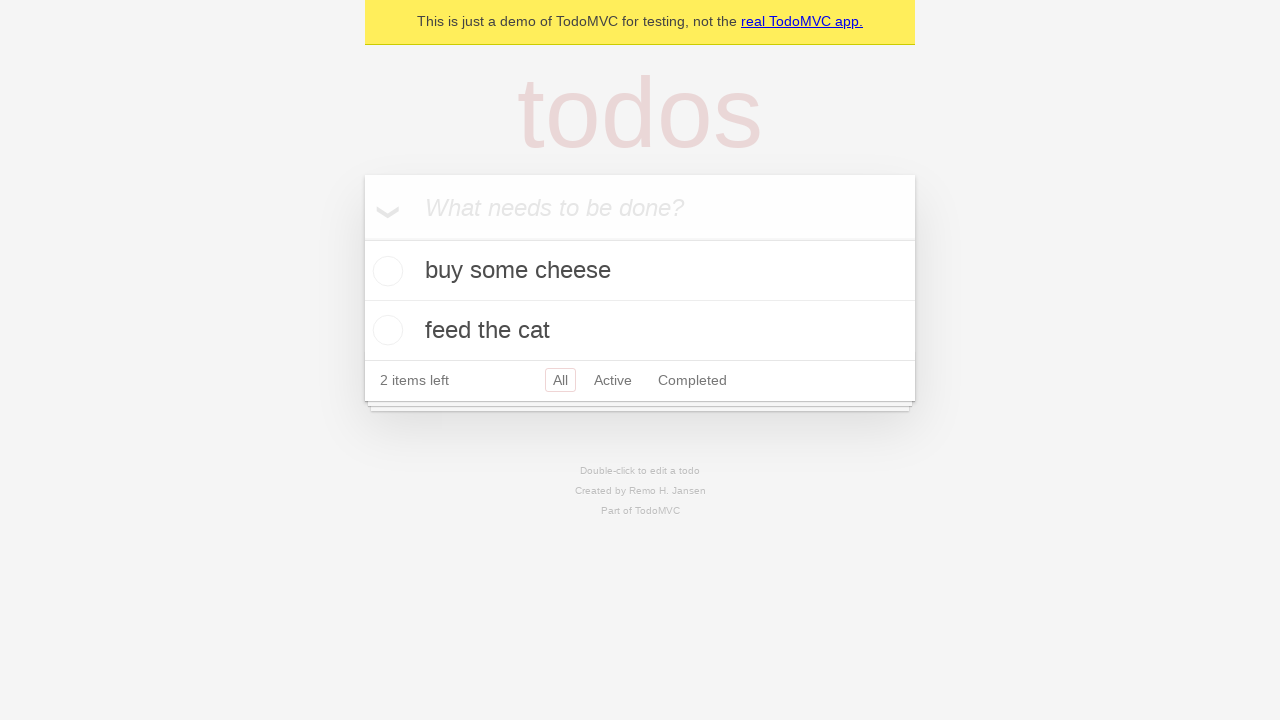

Filled third todo: 'book a doctors appointment' on internal:attr=[placeholder="What needs to be done?"i]
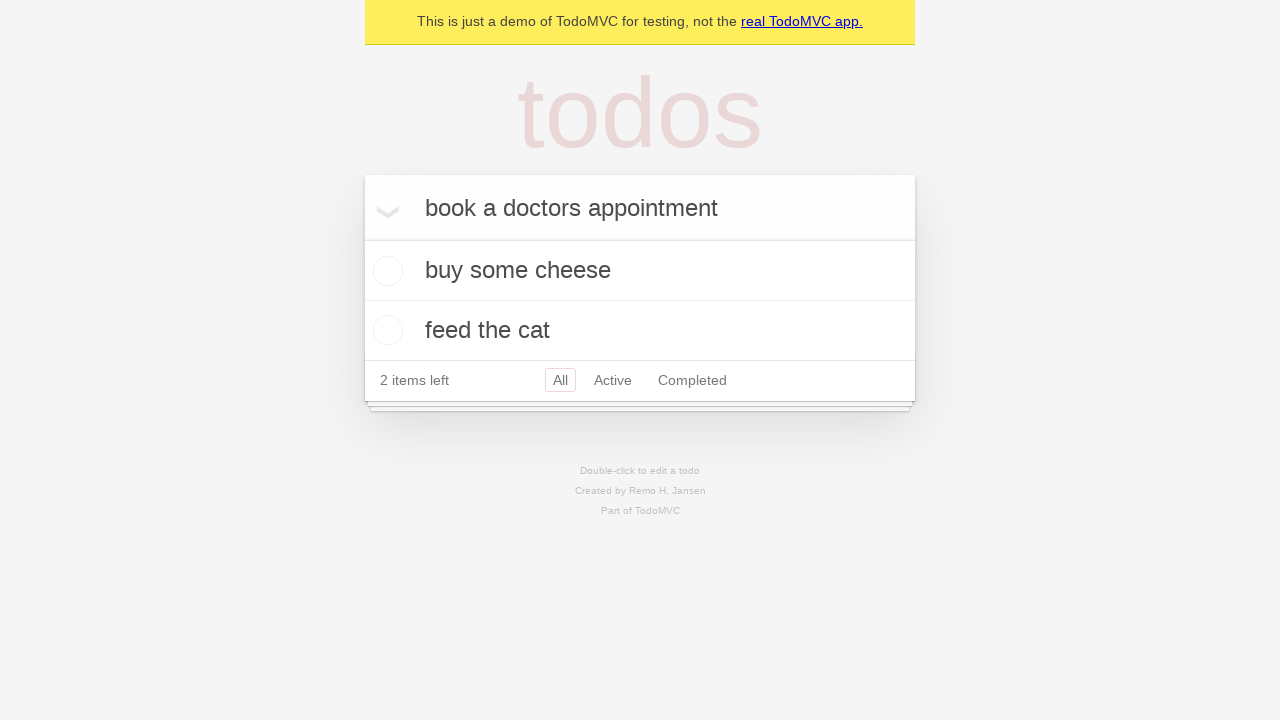

Pressed Enter to add third todo on internal:attr=[placeholder="What needs to be done?"i]
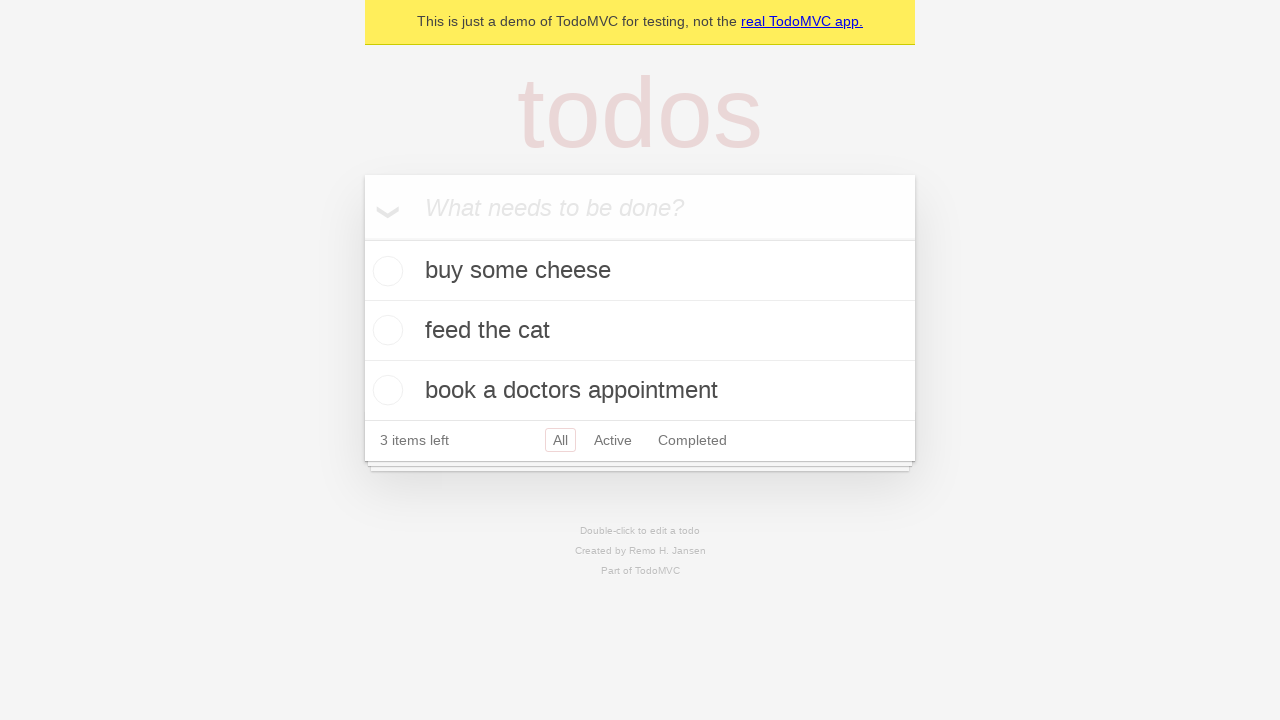

Waited for all 3 todos to be added to the list
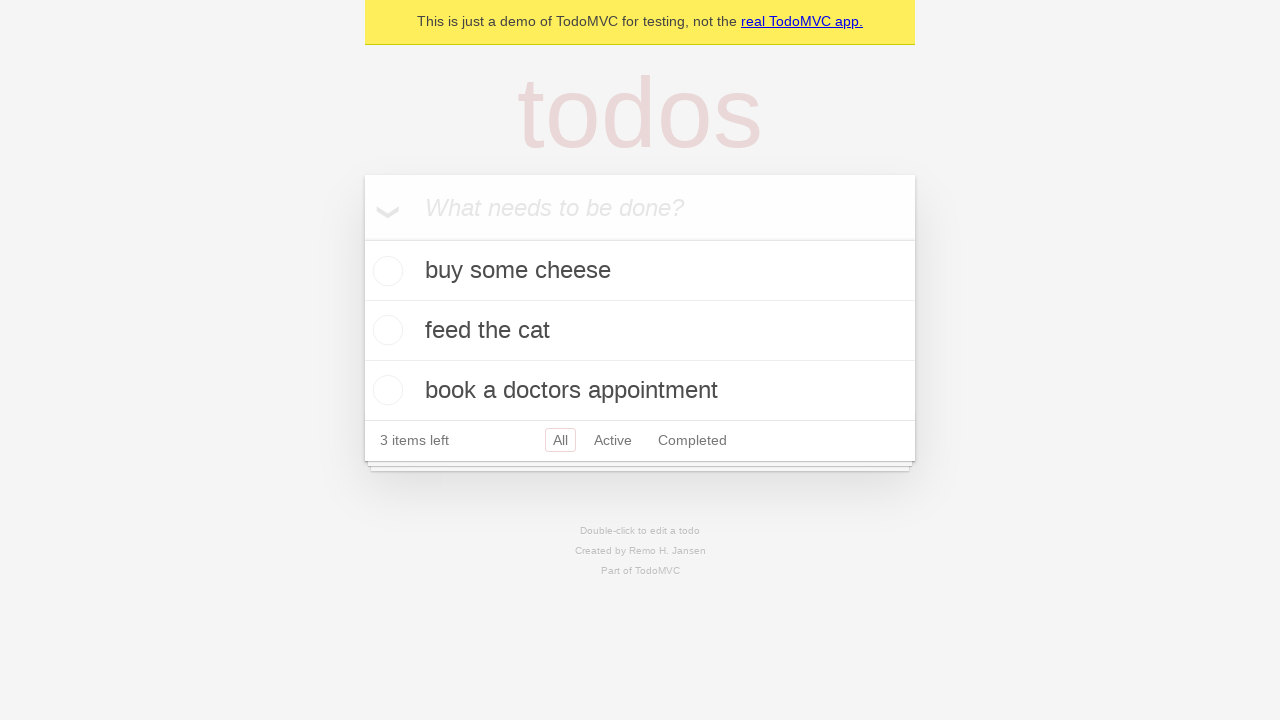

Located the 'Active' filter link
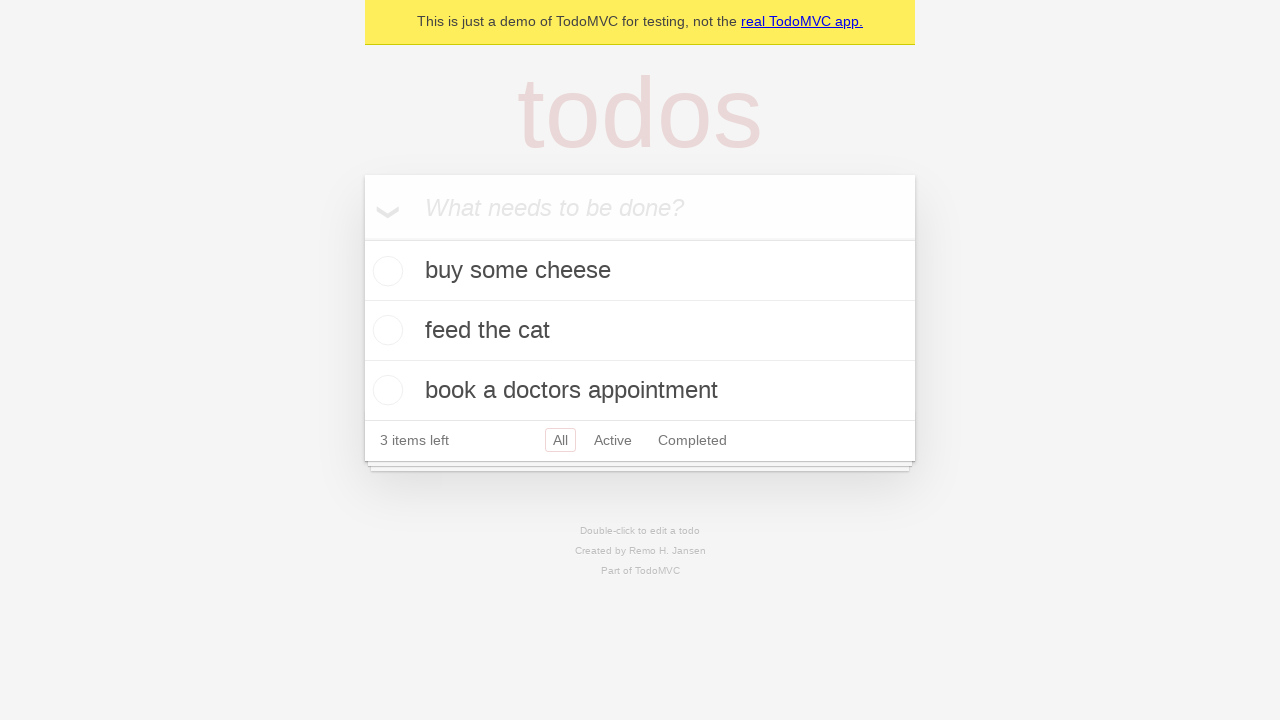

Located the 'Completed' filter link
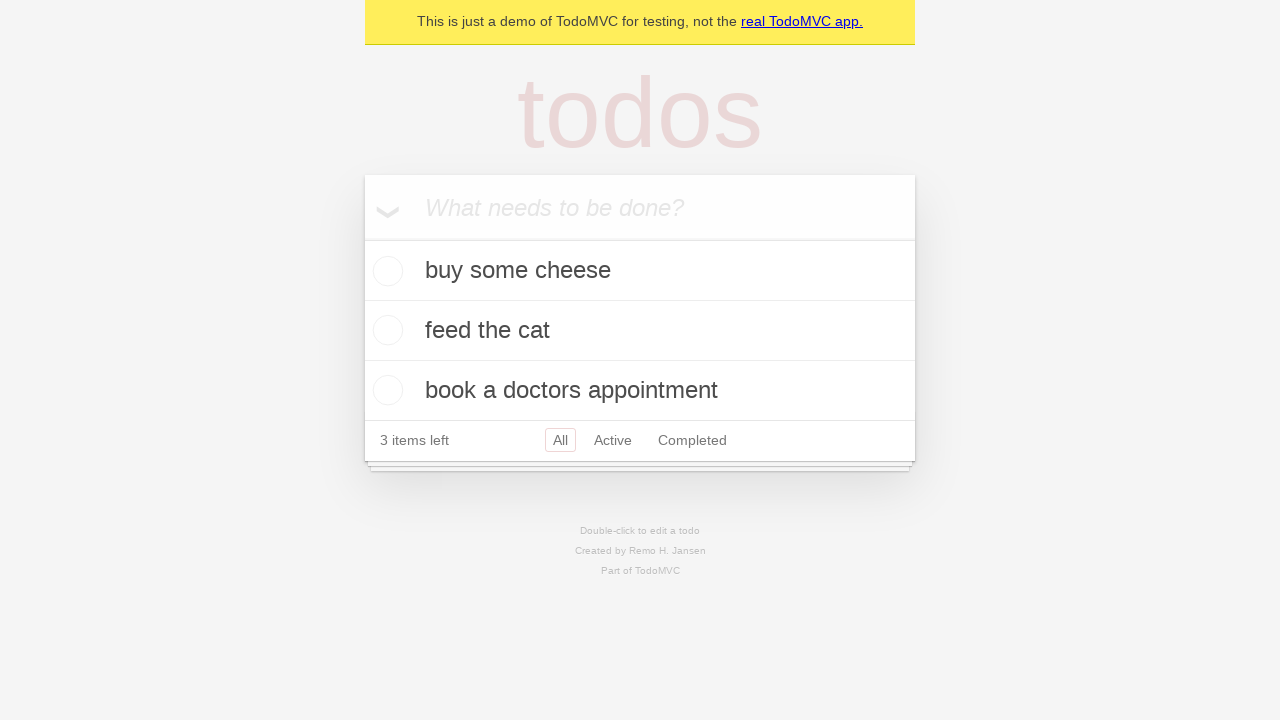

Clicked the 'Active' filter to highlight it at (613, 440) on internal:role=link[name="Active"i]
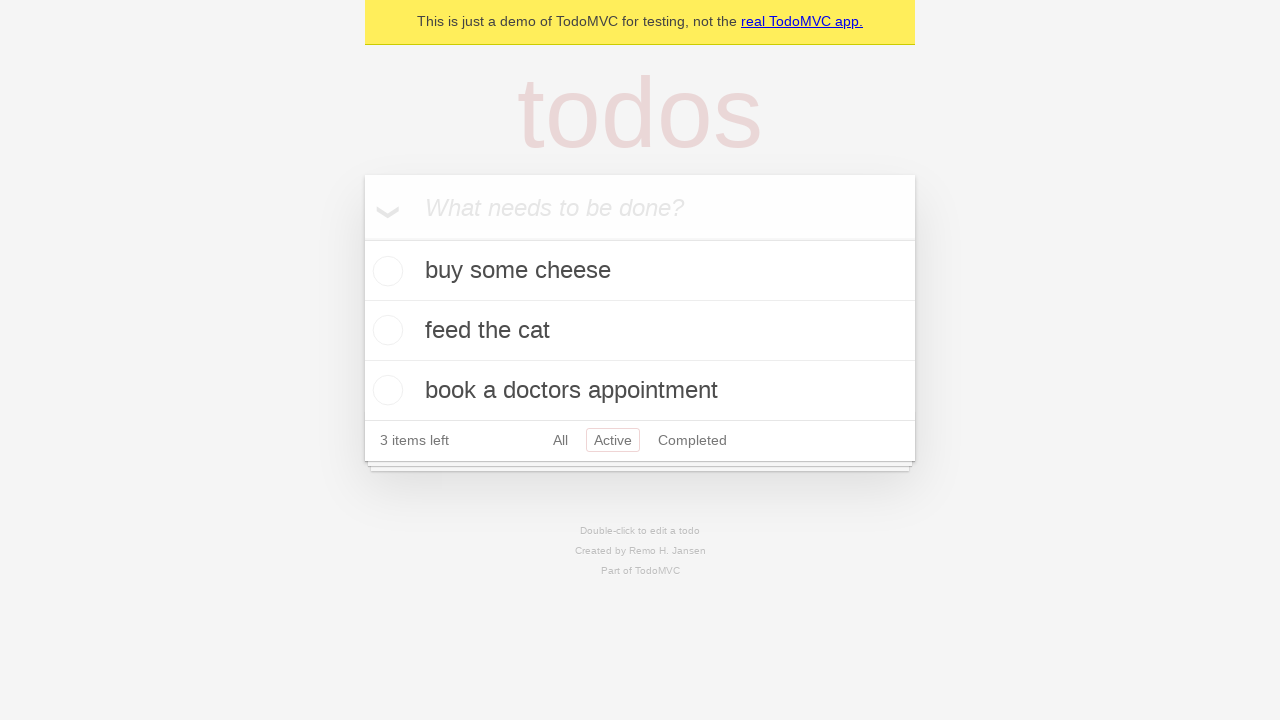

Clicked the 'Completed' filter to highlight it at (692, 440) on internal:role=link[name="Completed"i]
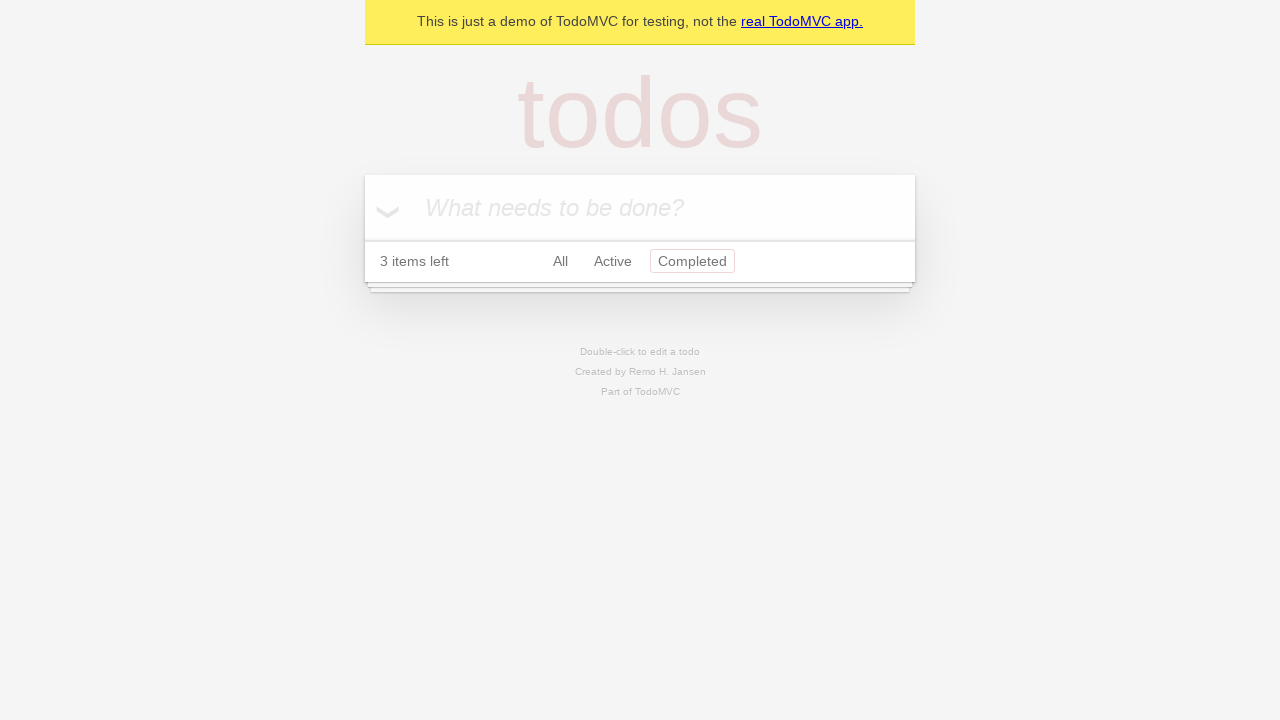

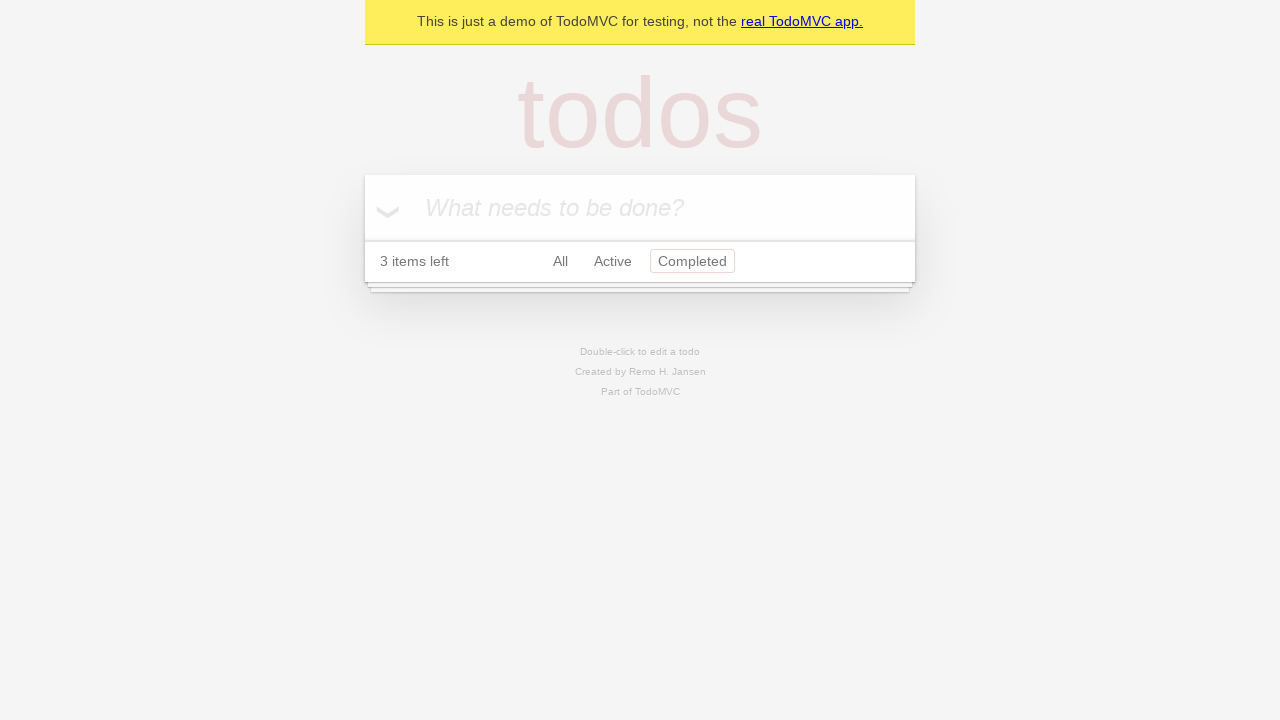